Tests that the input field is cleared after adding a todo item.

Starting URL: https://demo.playwright.dev/todomvc

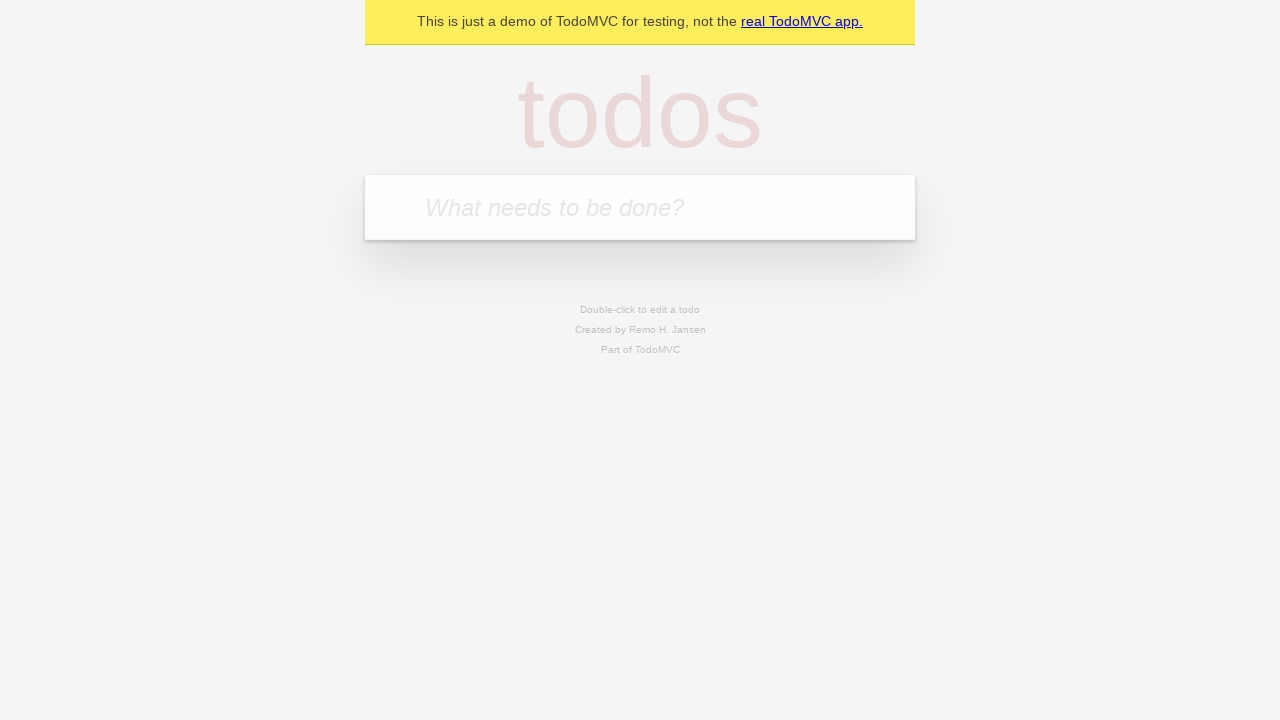

Filled todo input field with 'buy some cheese' on internal:attr=[placeholder="What needs to be done?"i]
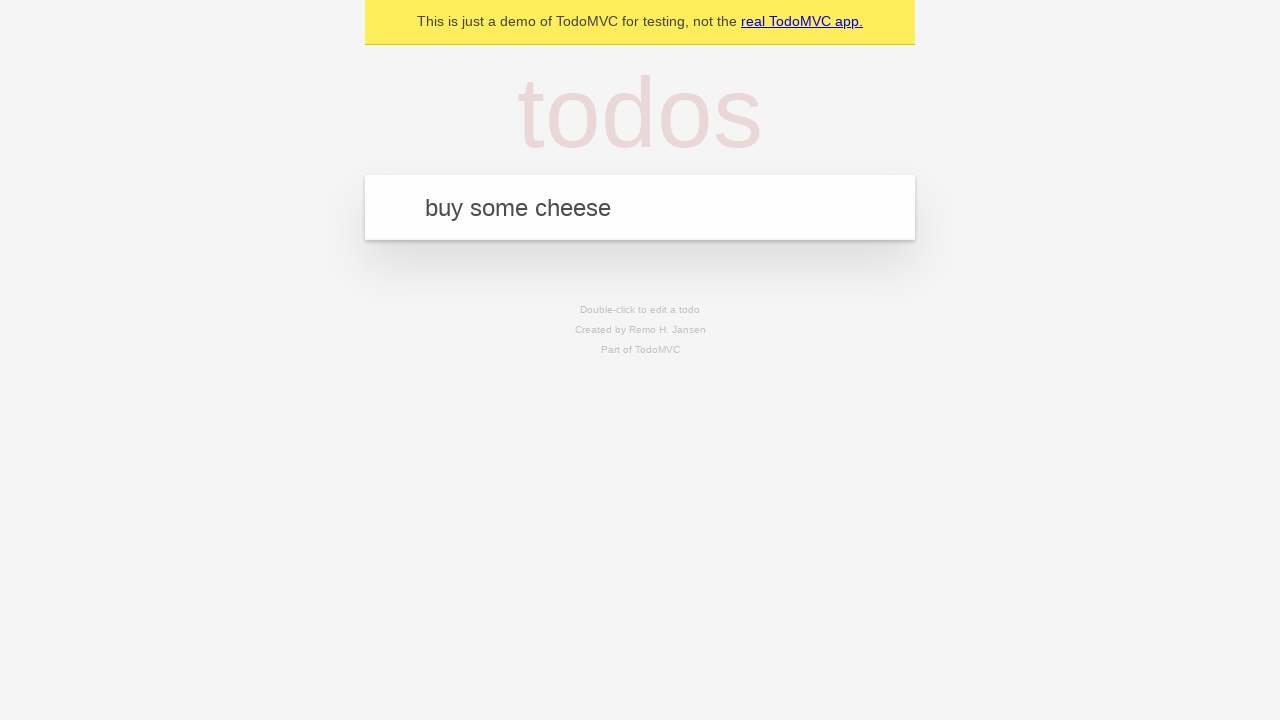

Pressed Enter to add todo item on internal:attr=[placeholder="What needs to be done?"i]
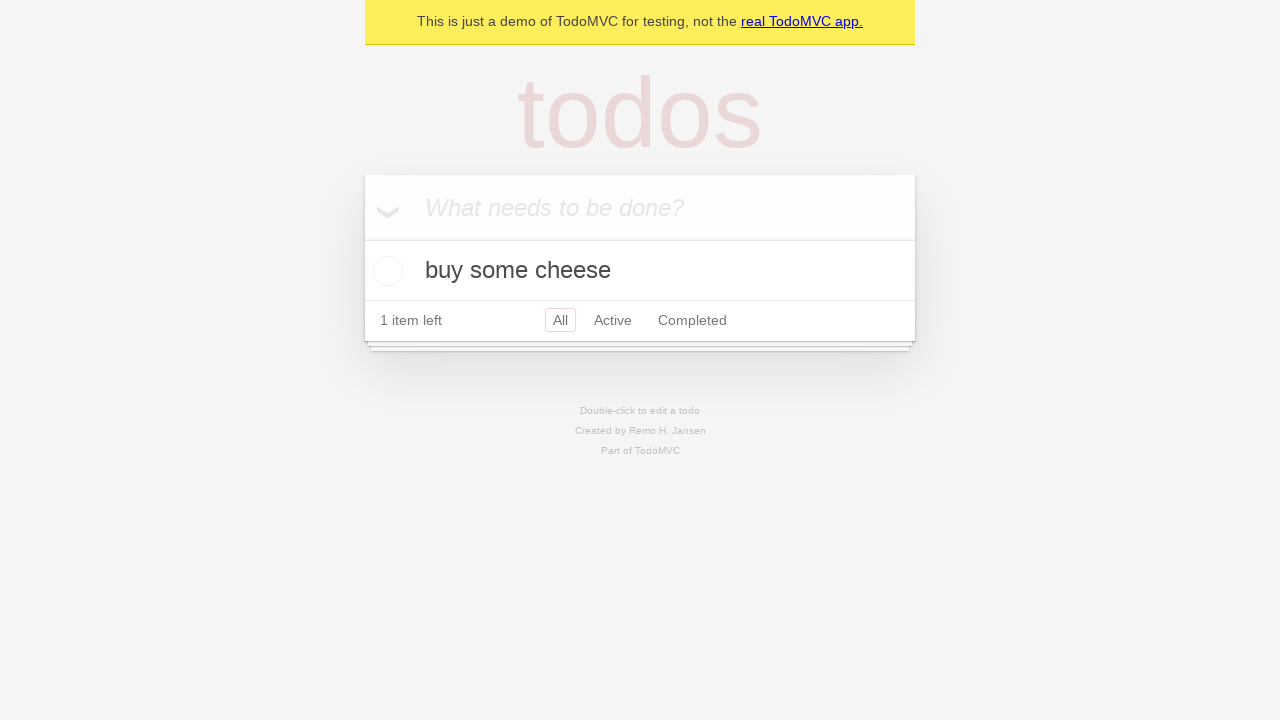

Waited for todo item to be added and displayed
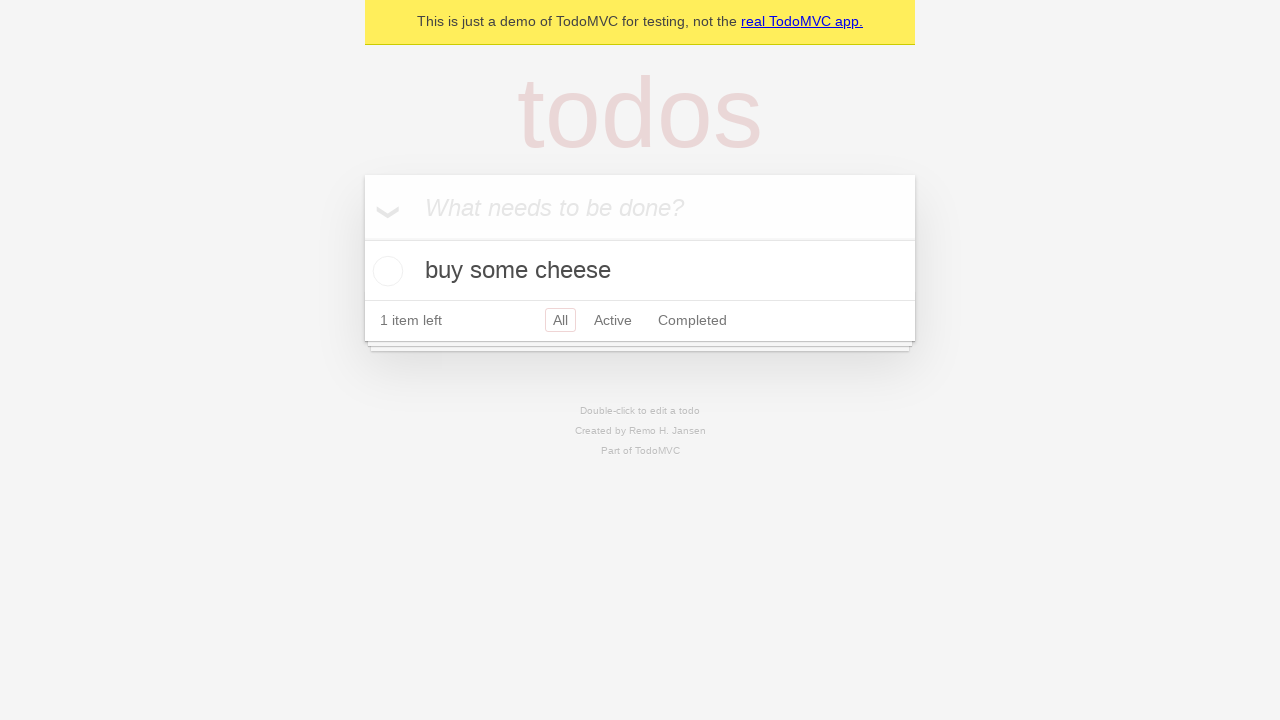

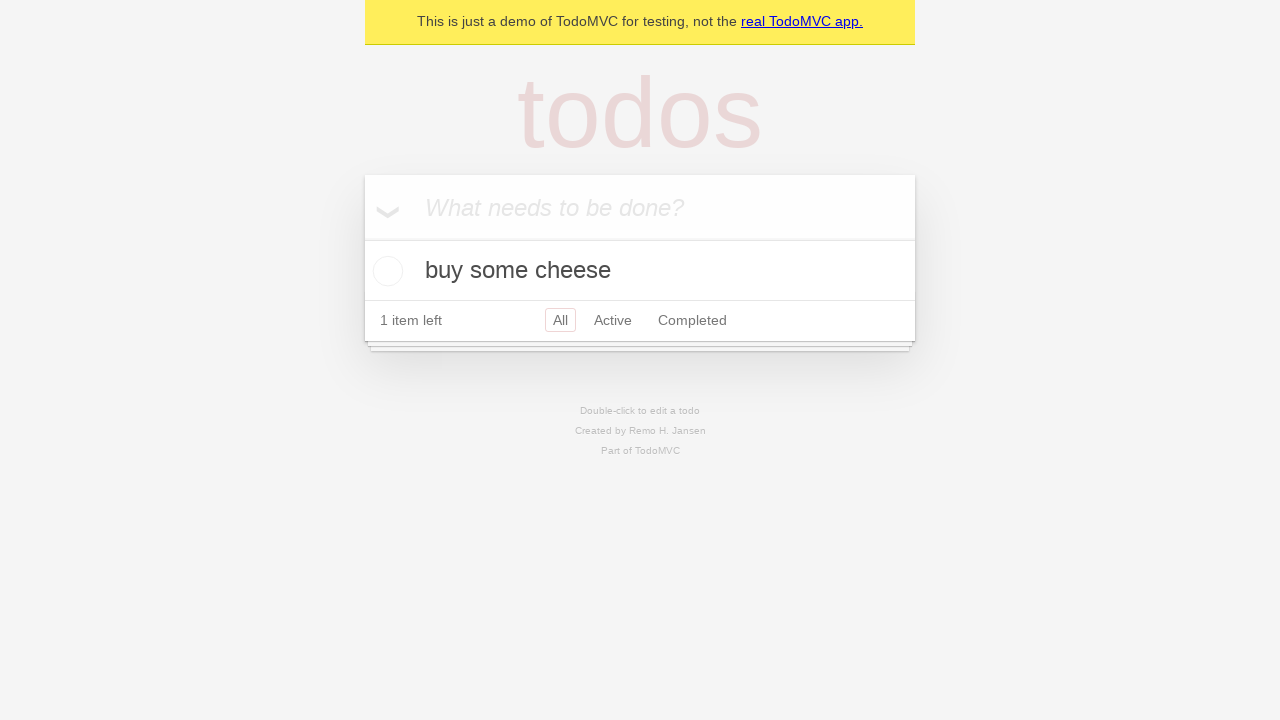